Tests browser navigation functionality by navigating back, forward, and refreshing the page

Starting URL: https://automationexercise.com/

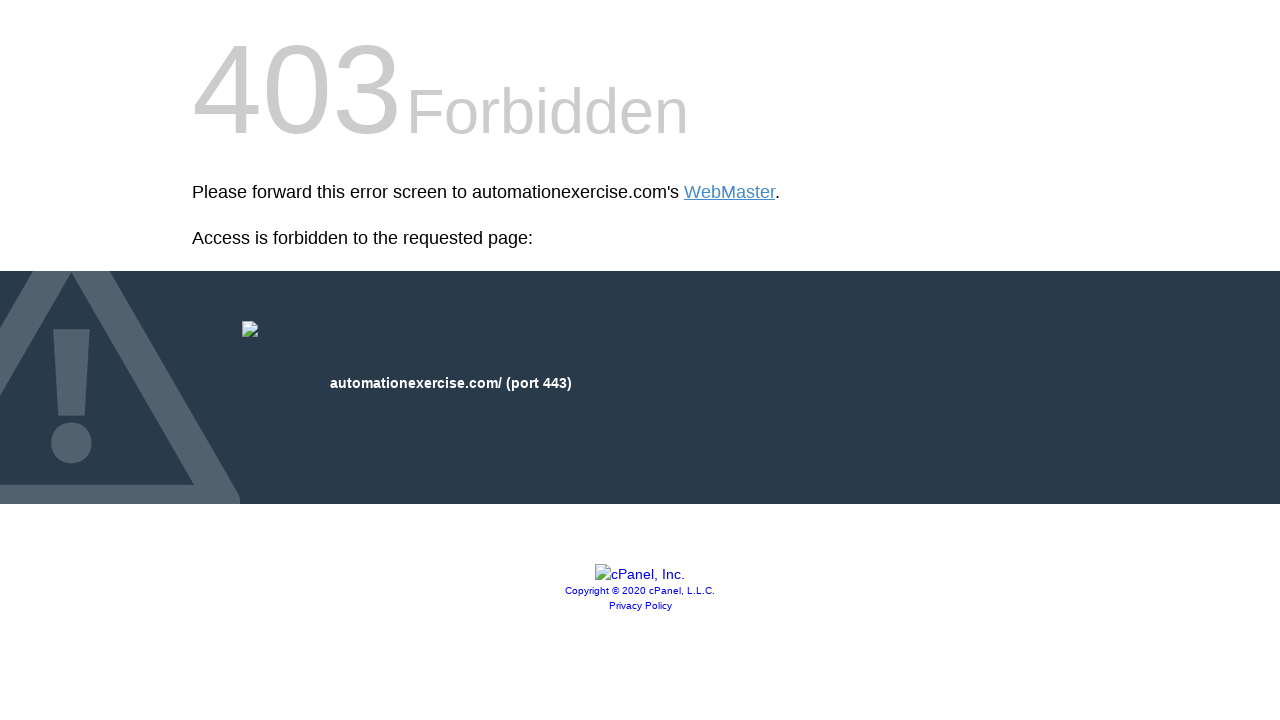

Navigated back in browser history
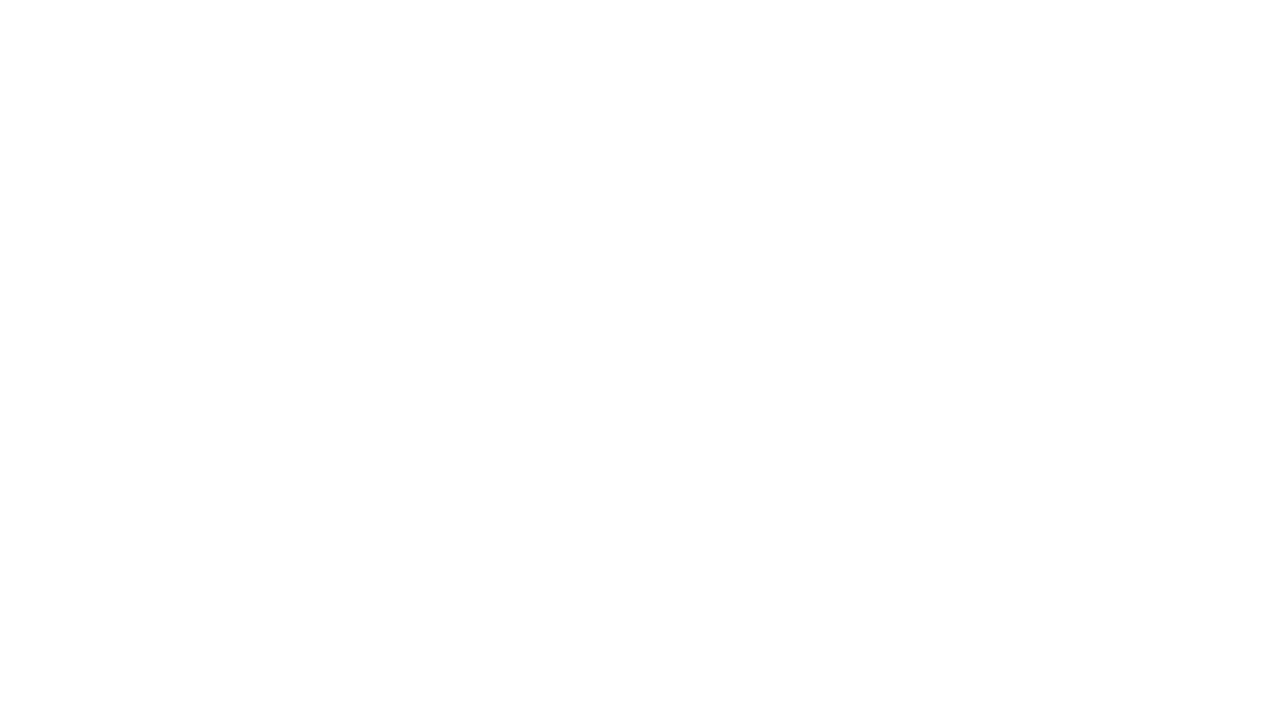

Navigated forward in browser history
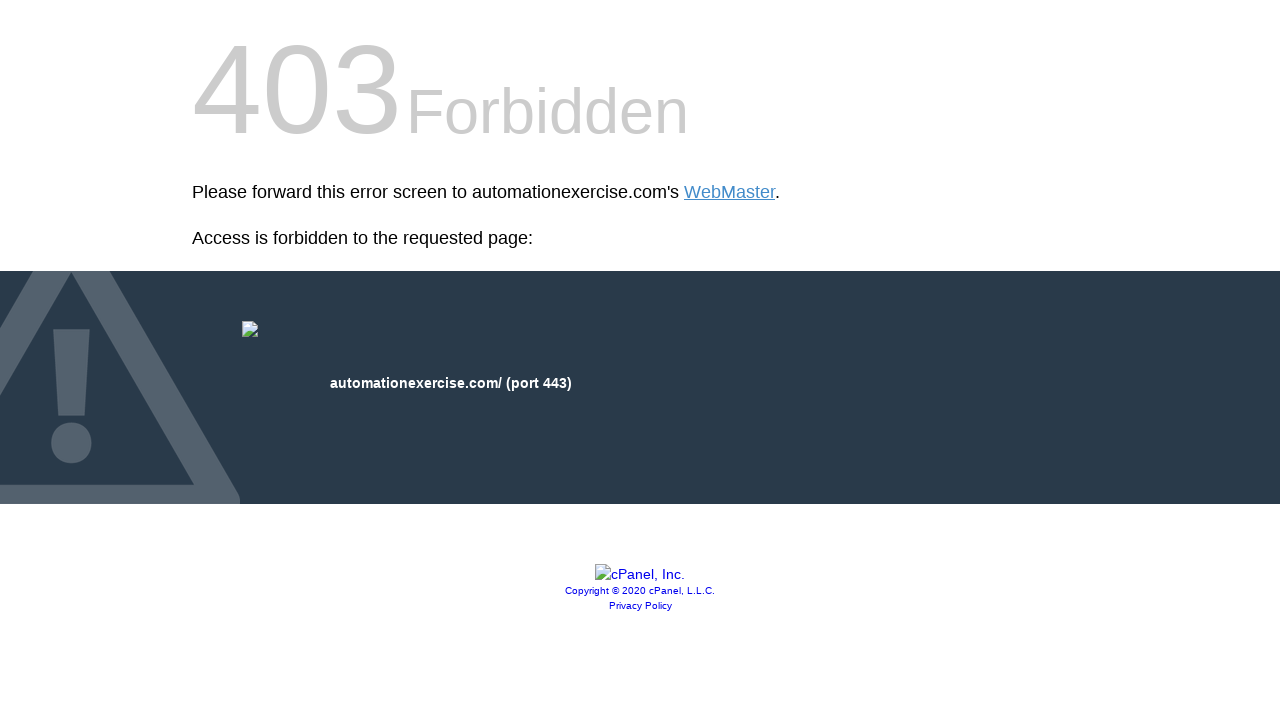

Refreshed the page
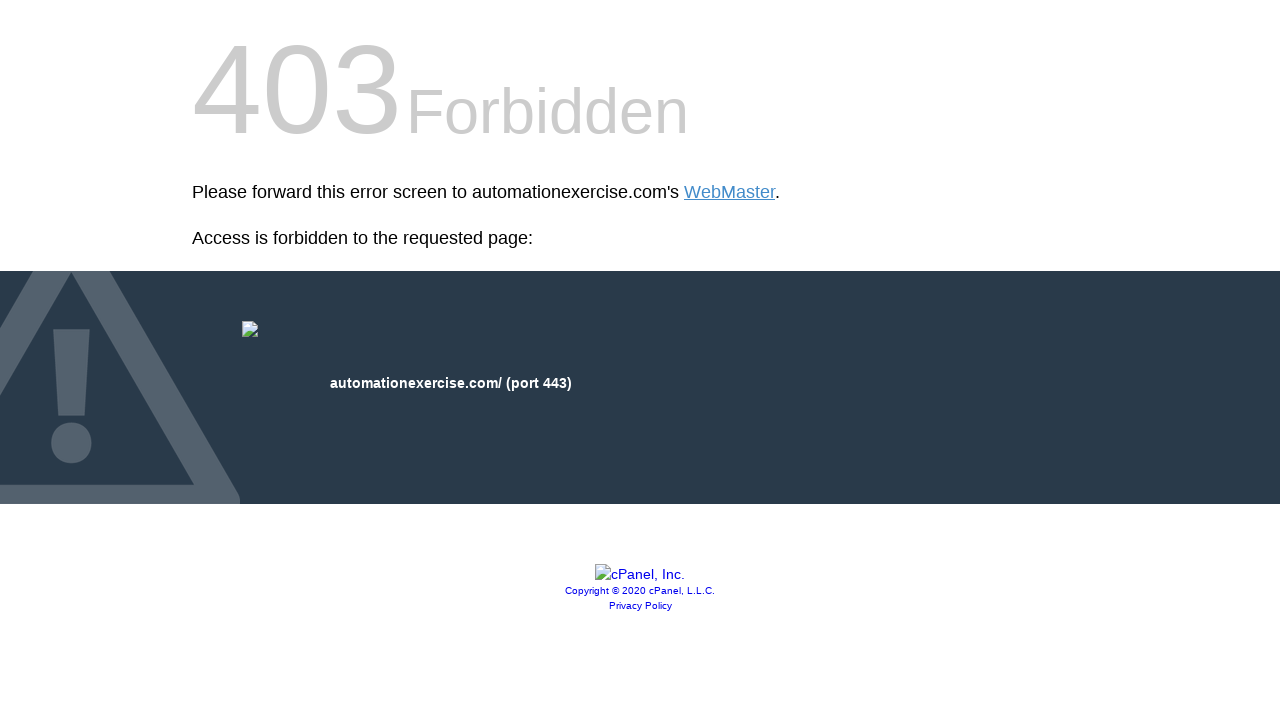

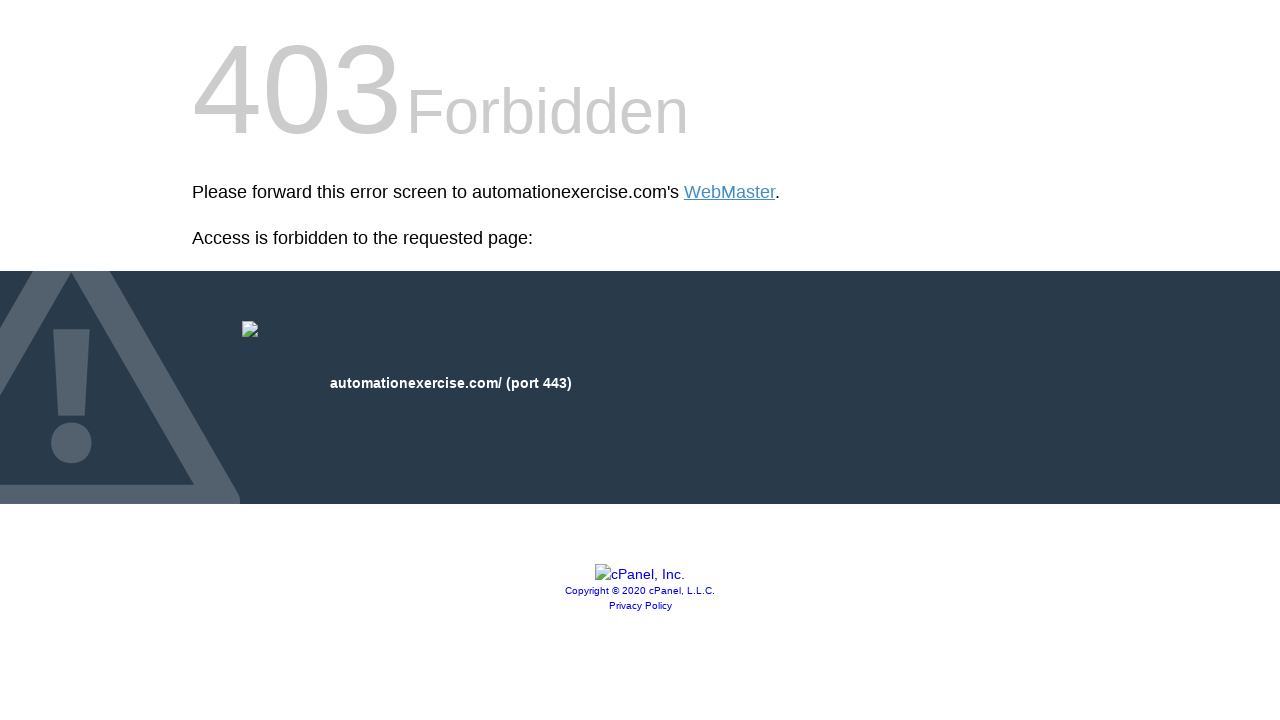